Navigates to OrangeHRM demo site to verify the page loads successfully

Starting URL: https://opensource-demo.orangehrmlive.com/

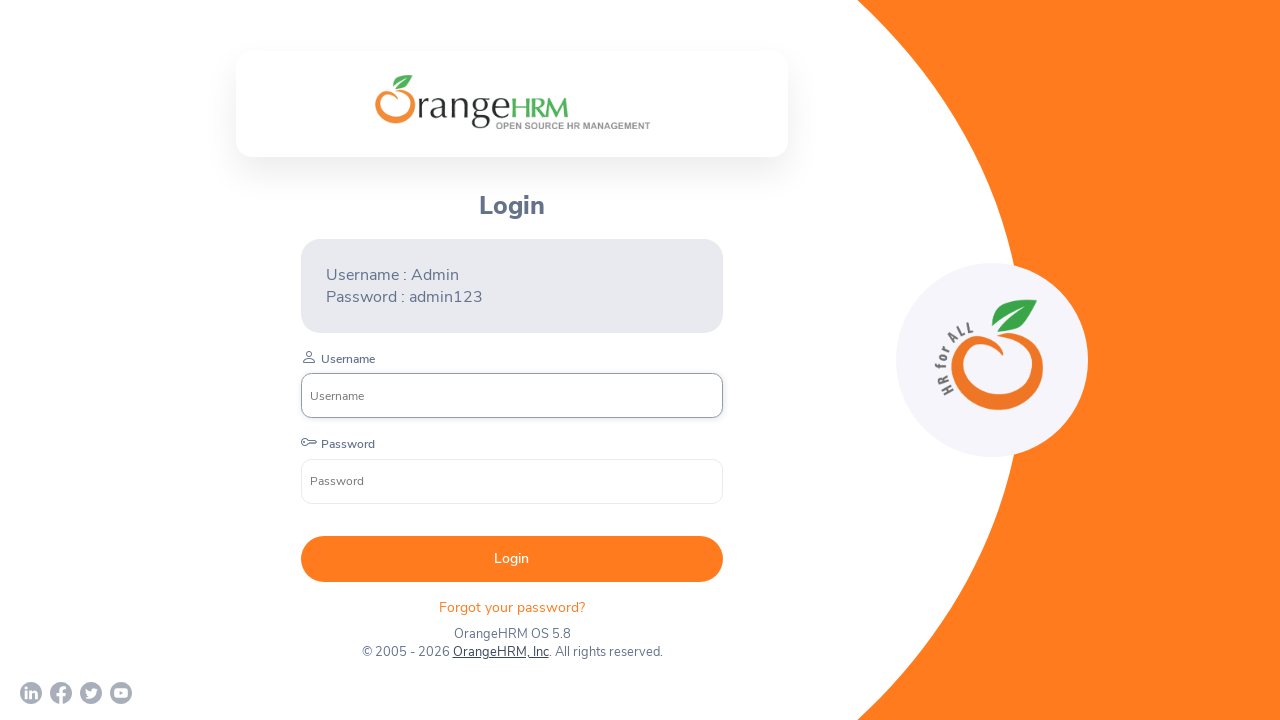

OrangeHRM demo site page loaded successfully and network became idle
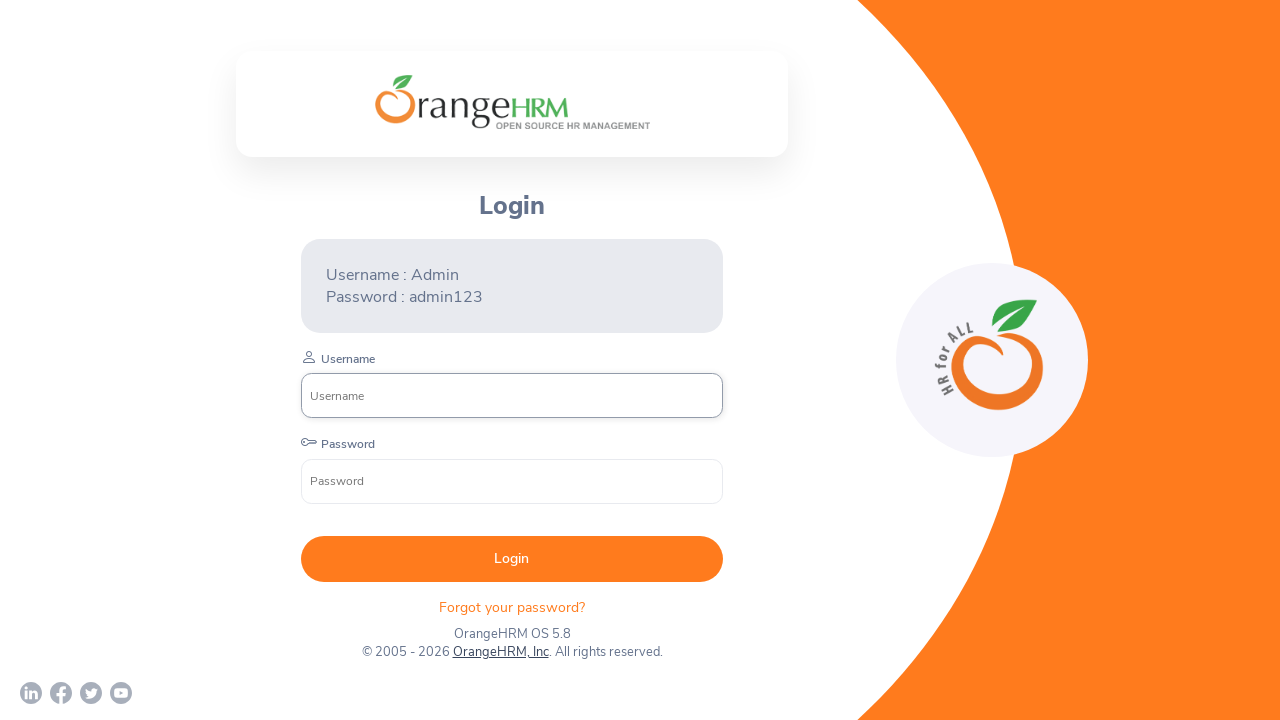

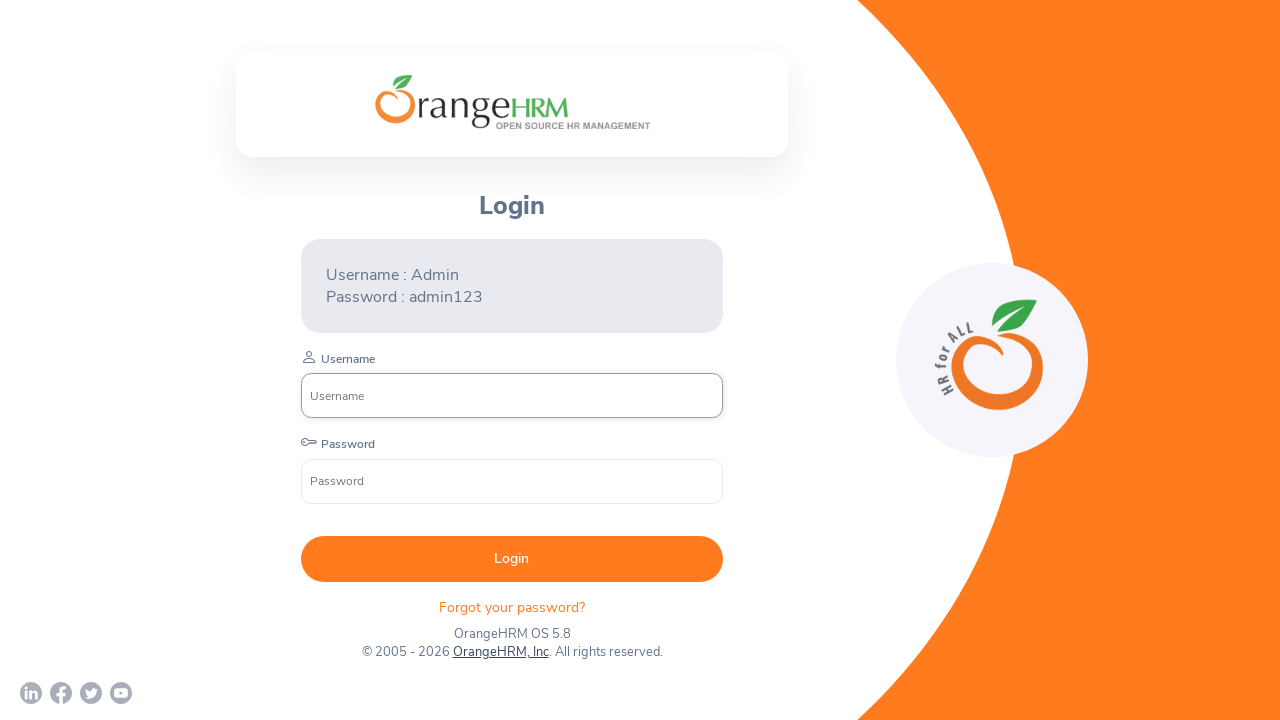